Tests that the About nav bar link navigates to the correct about page

Starting URL: https://www.givensfireandforestry.com/

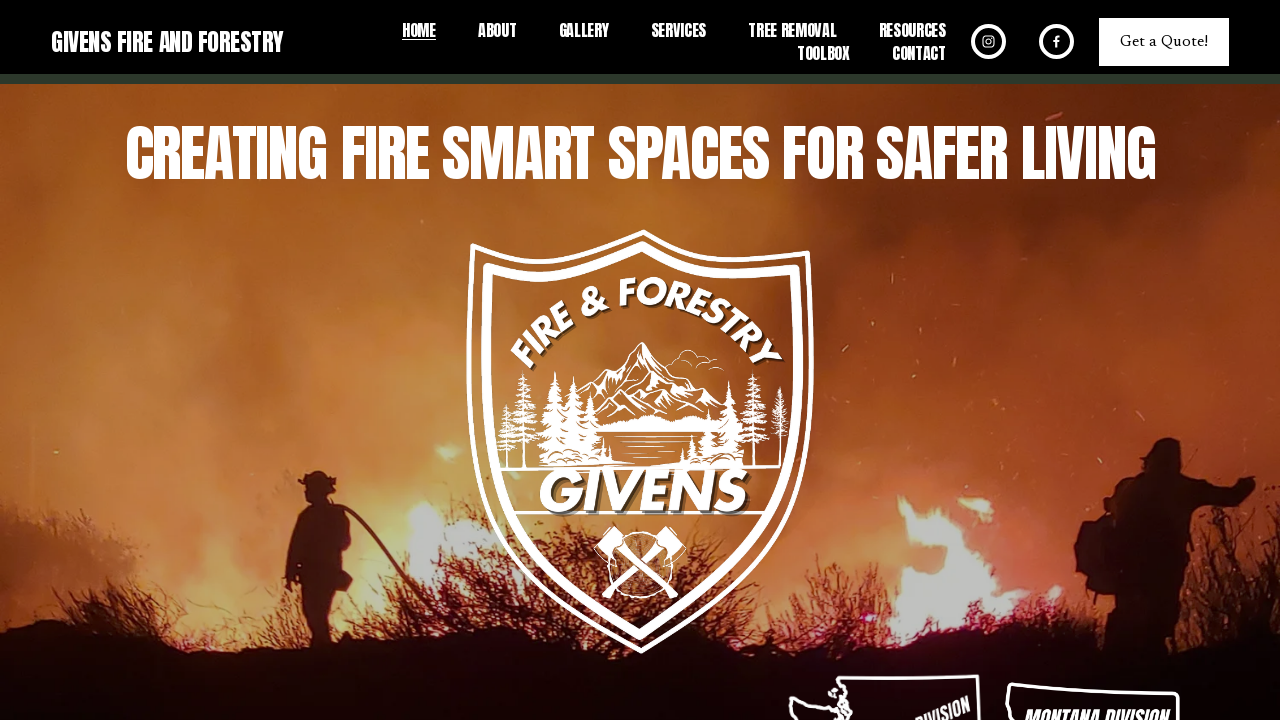

Clicked About link in navigation bar at (497, 31) on internal:role=link[name="About"i]
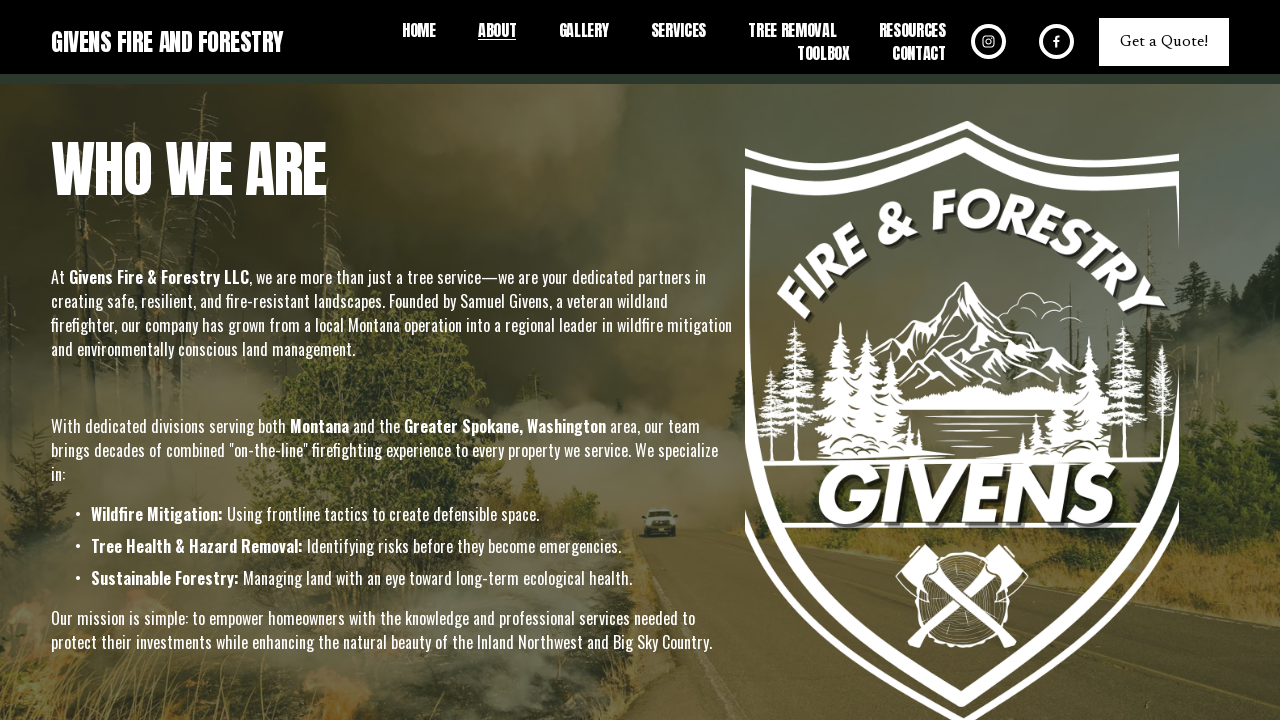

Navigated to correct About page URL (https://www.givensfireandforestry.com/about)
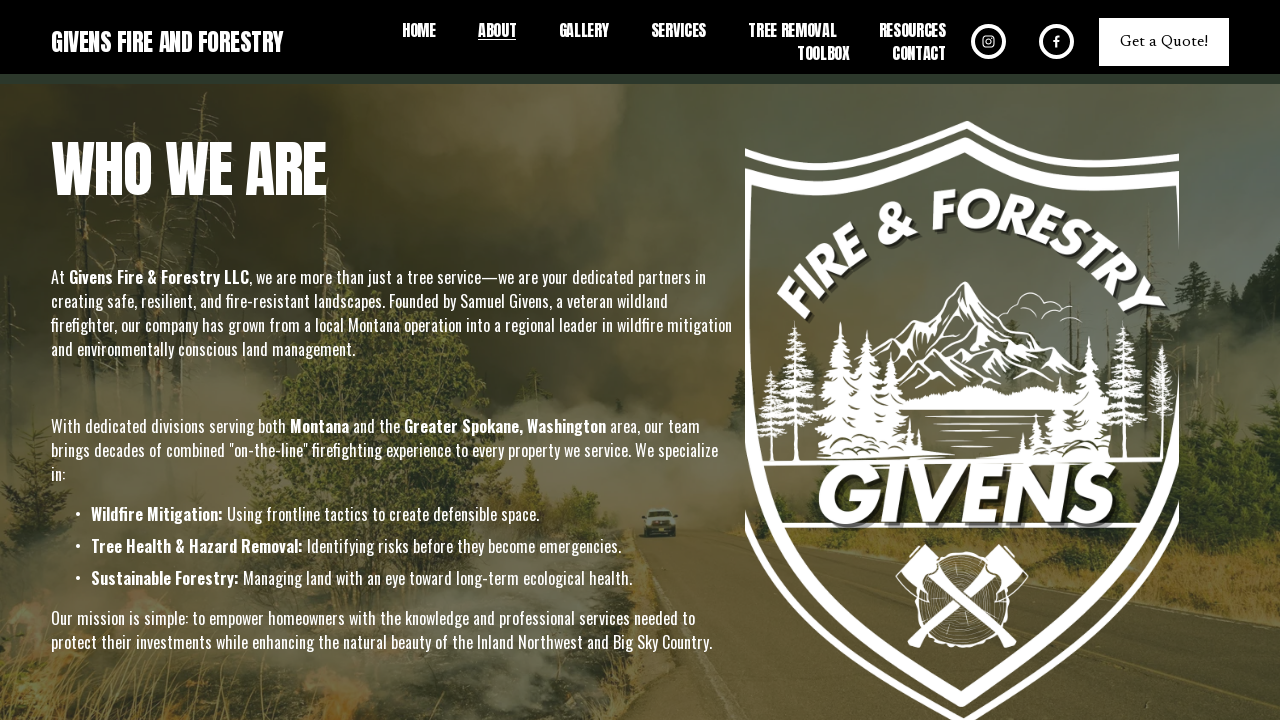

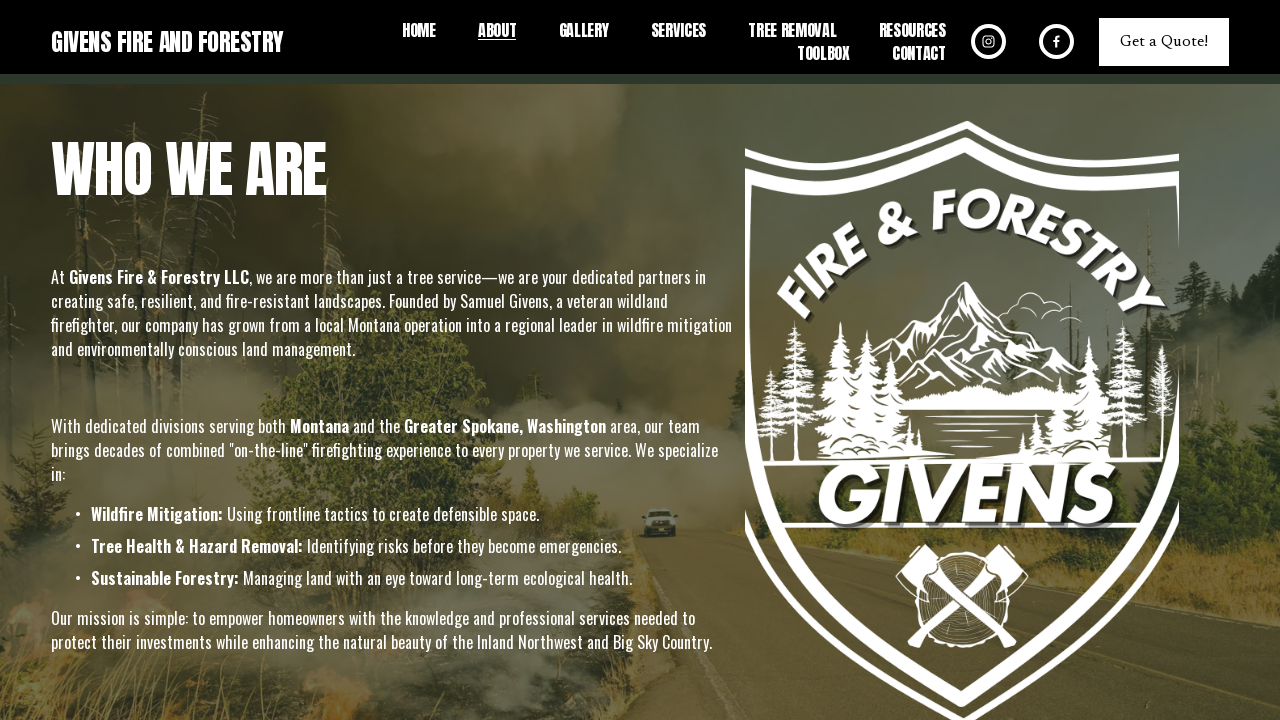